Reads two numbers from the page, calculates their sum, selects the result from a dropdown, and submits the form

Starting URL: http://suninjuly.github.io/selects2.html

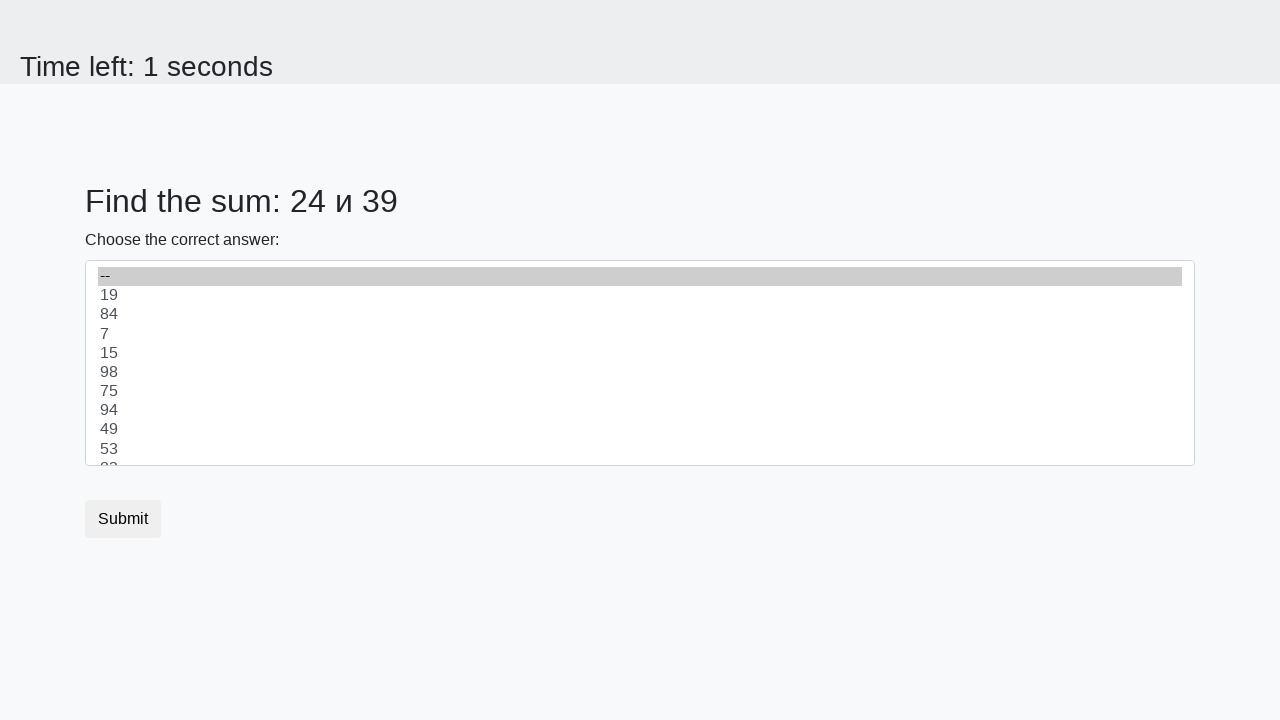

Retrieved first number from #num1 element
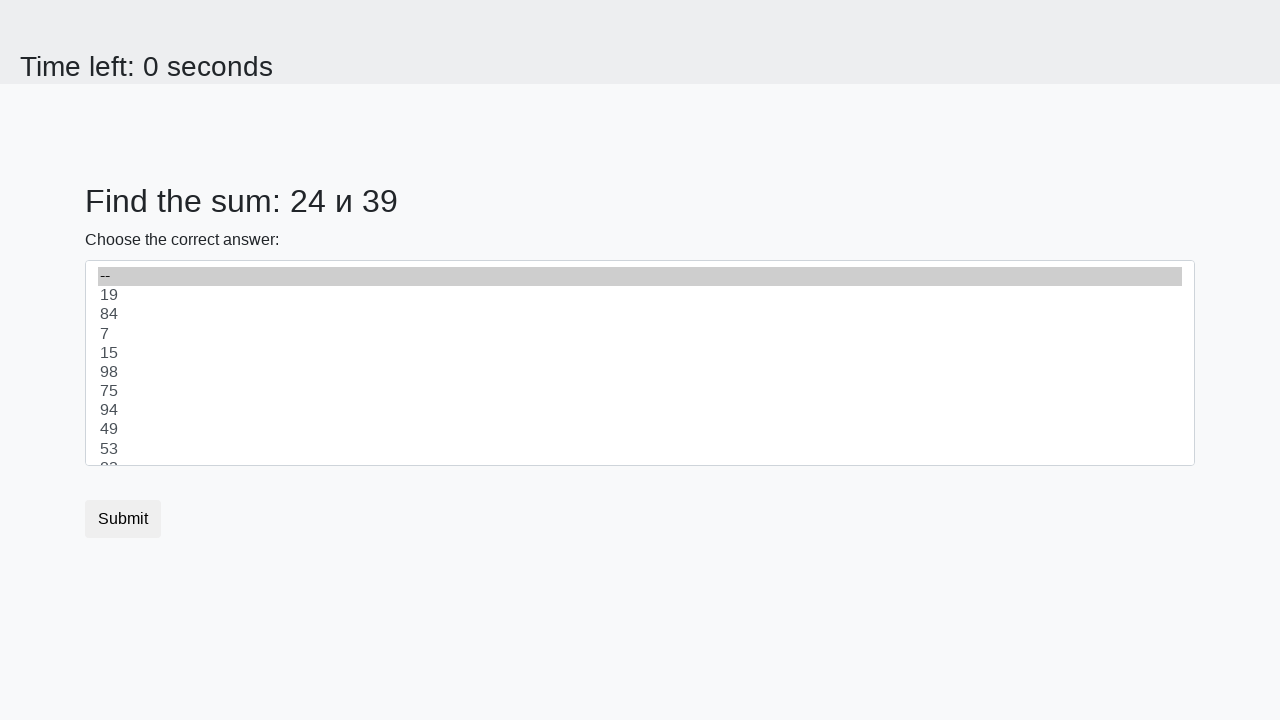

Retrieved second number from #num2 element
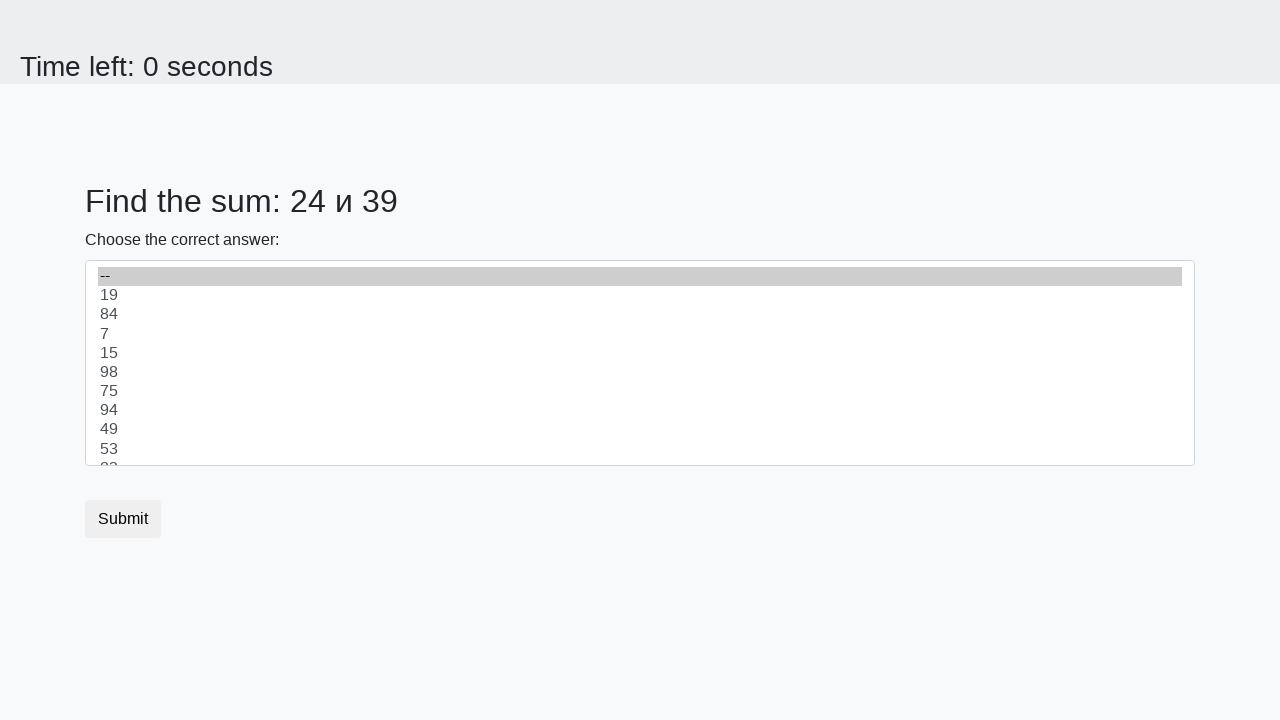

Calculated sum: 24 + 39 = 63
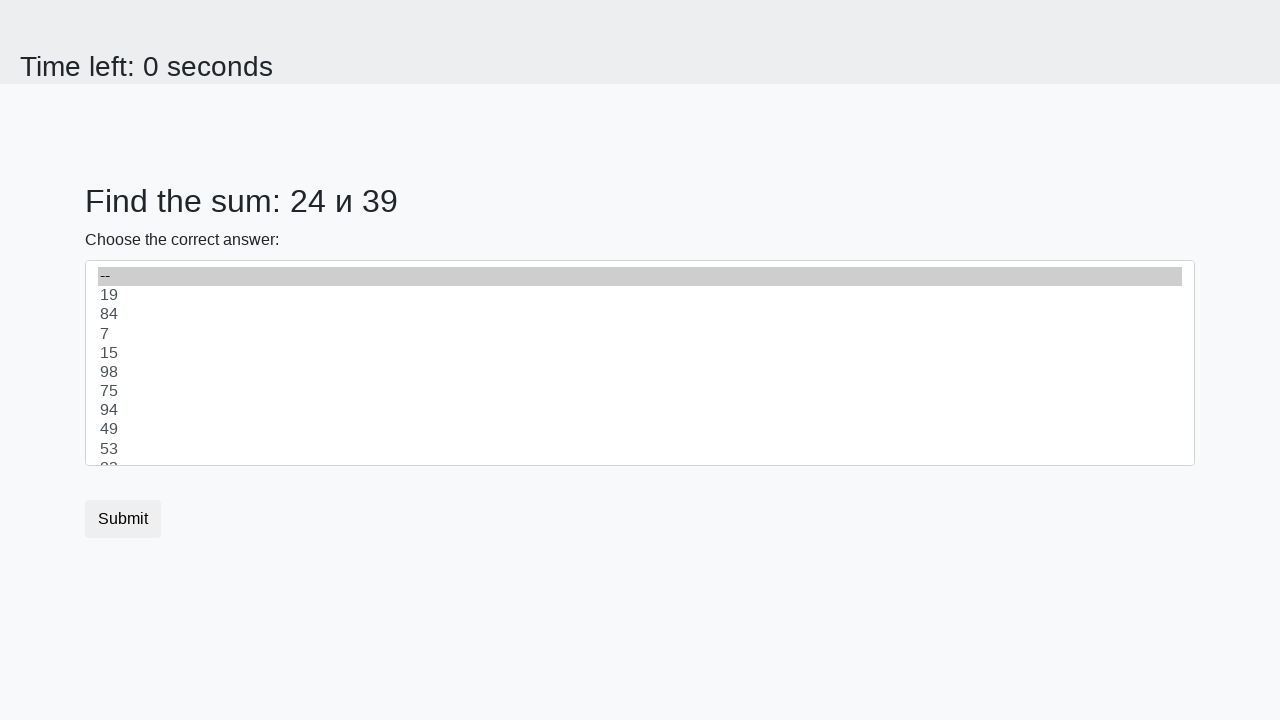

Selected value 63 from dropdown on #dropdown
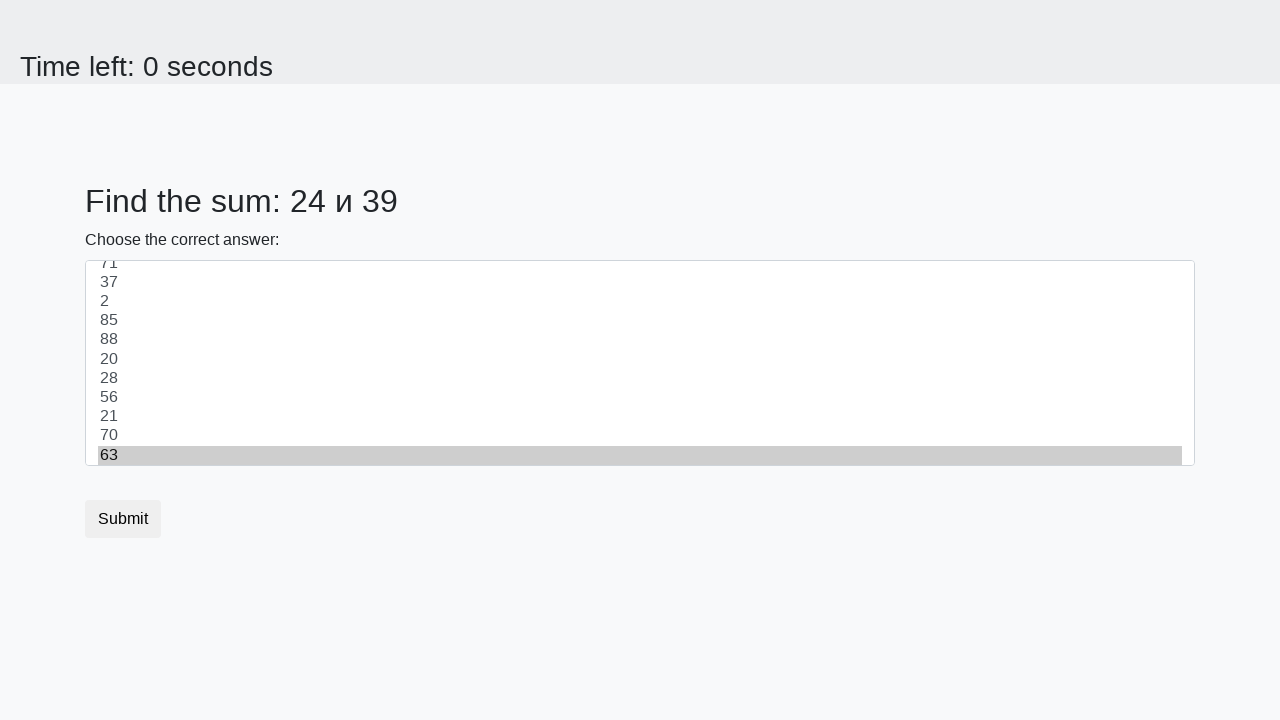

Clicked submit button to complete form submission at (123, 519) on button[type='submit']
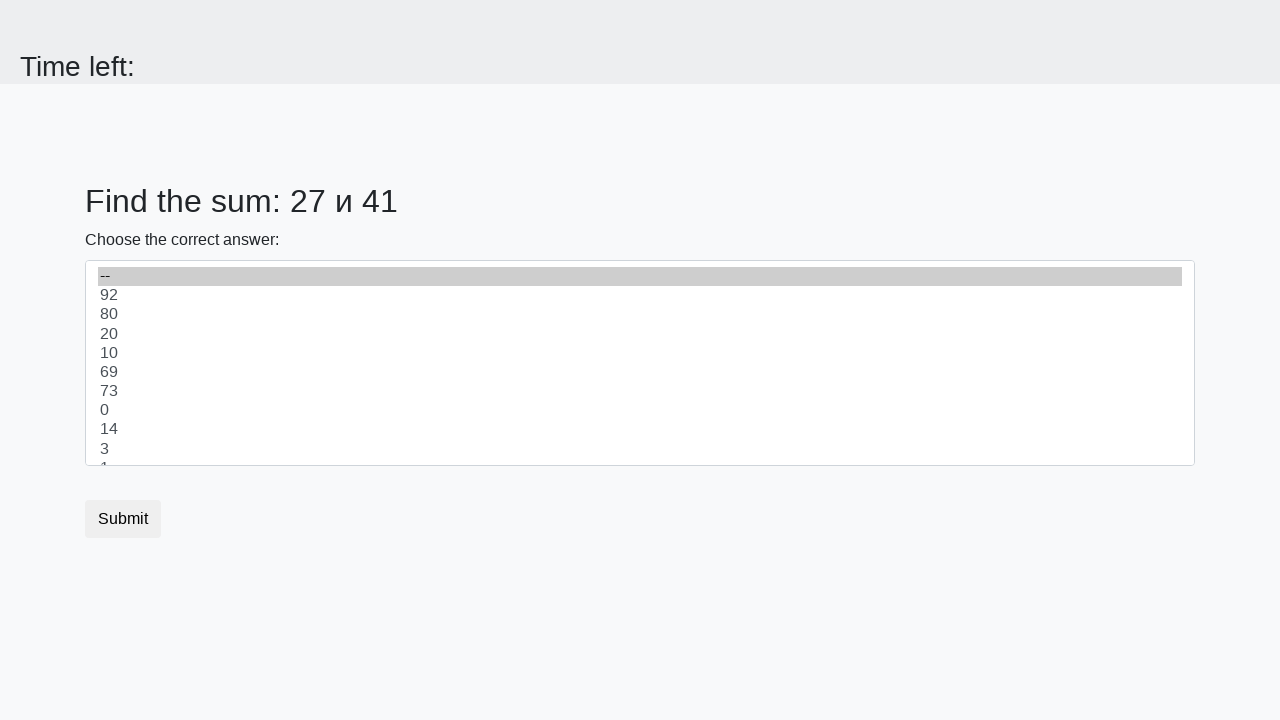

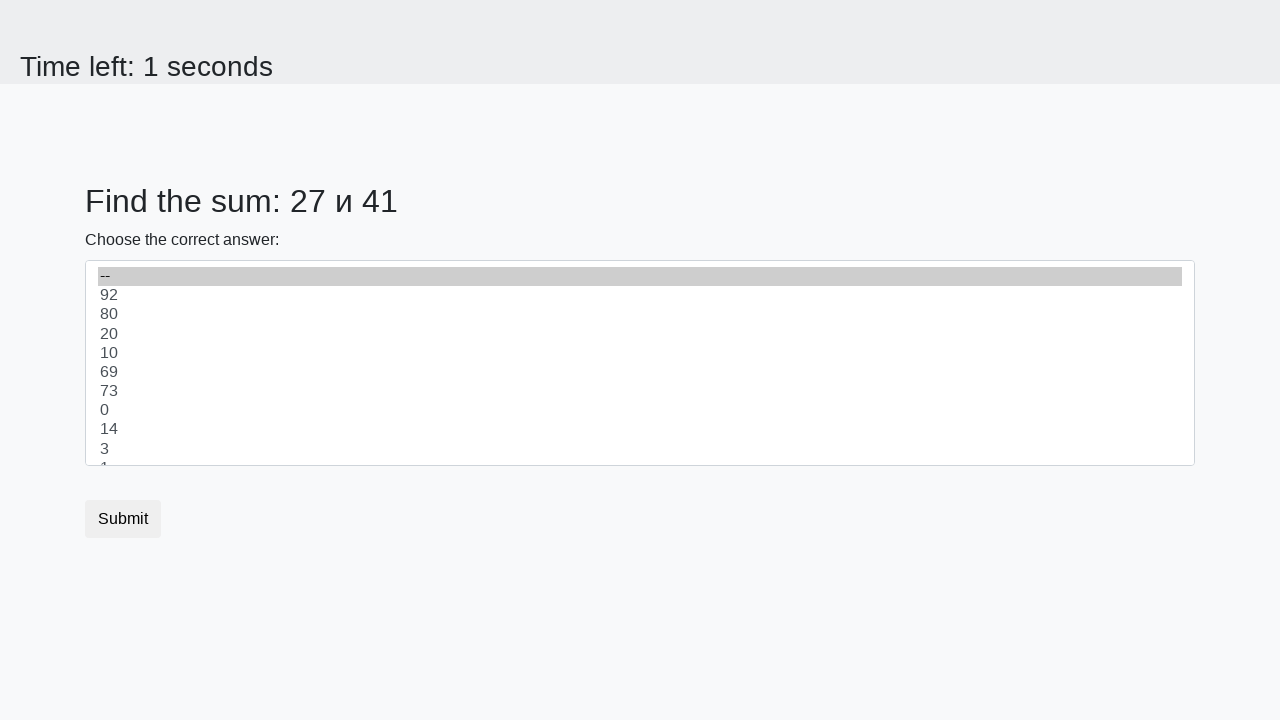